Tests JavaScript alert handling by clicking a button that triggers a JS alert on a test page

Starting URL: https://the-internet.herokuapp.com/javascript_alerts

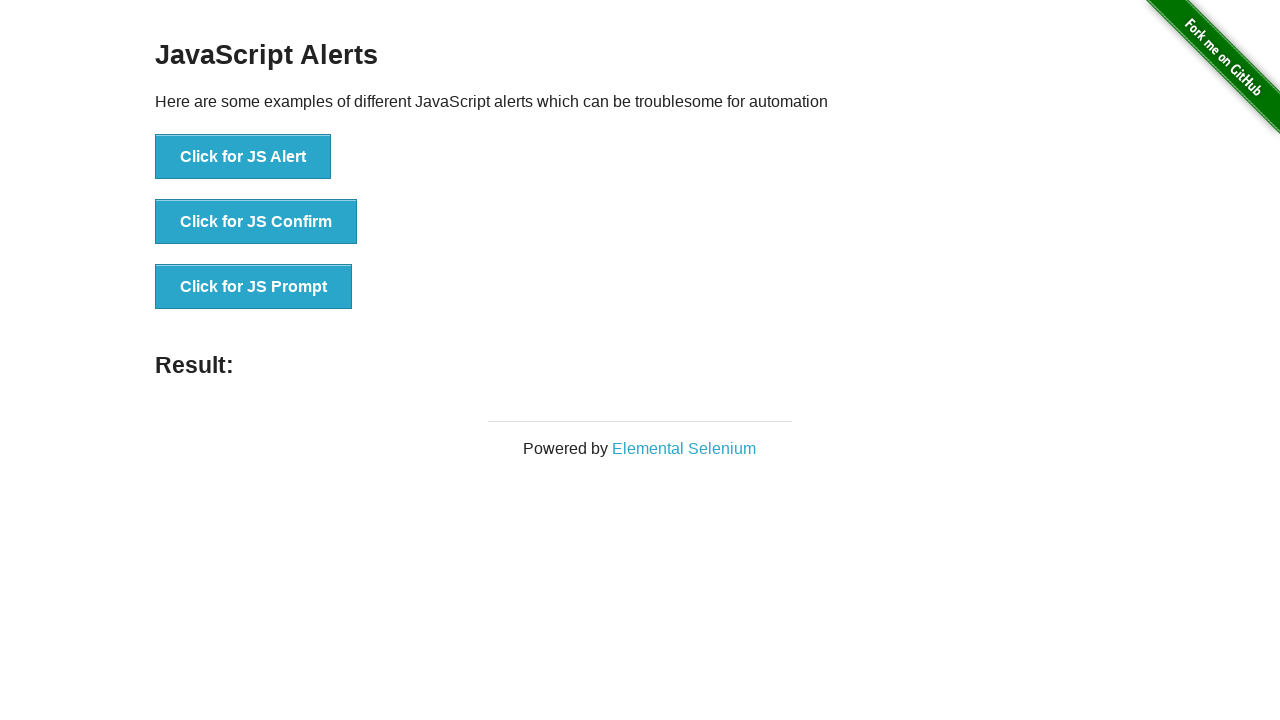

Clicked button to trigger JavaScript alert at (243, 157) on xpath=//button[text()='Click for JS Alert']
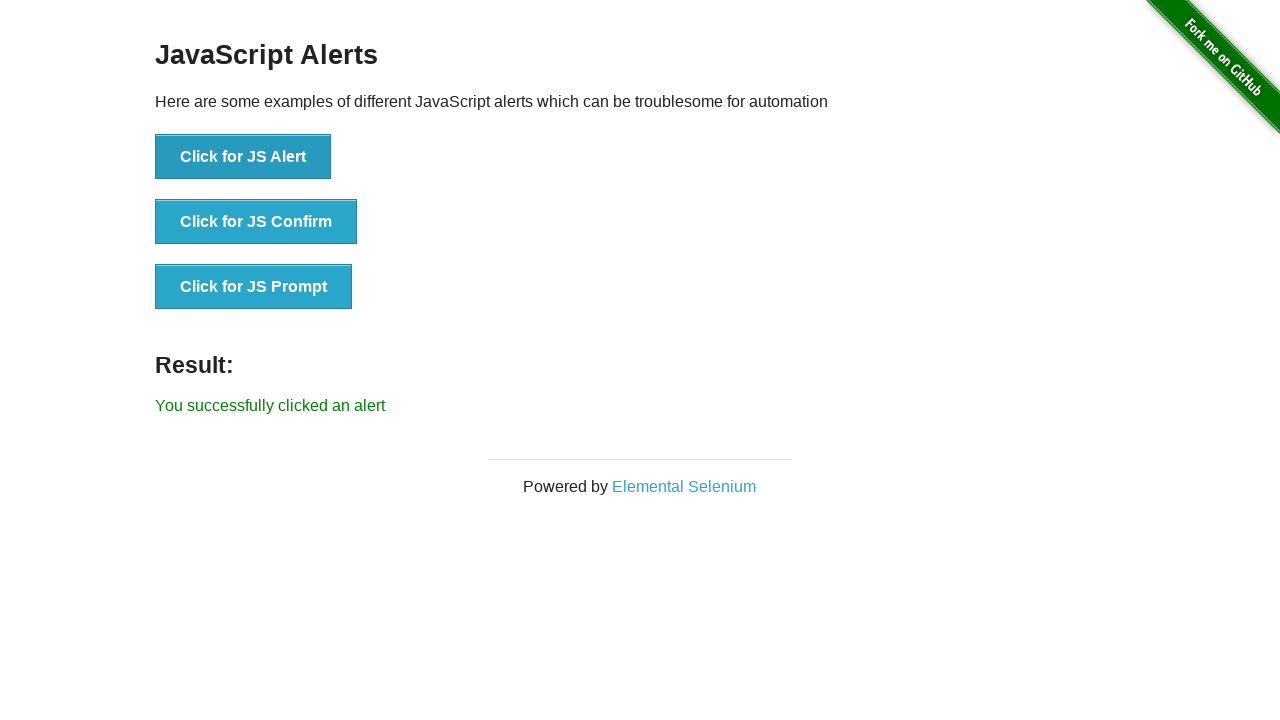

Set up dialog handler to accept alerts
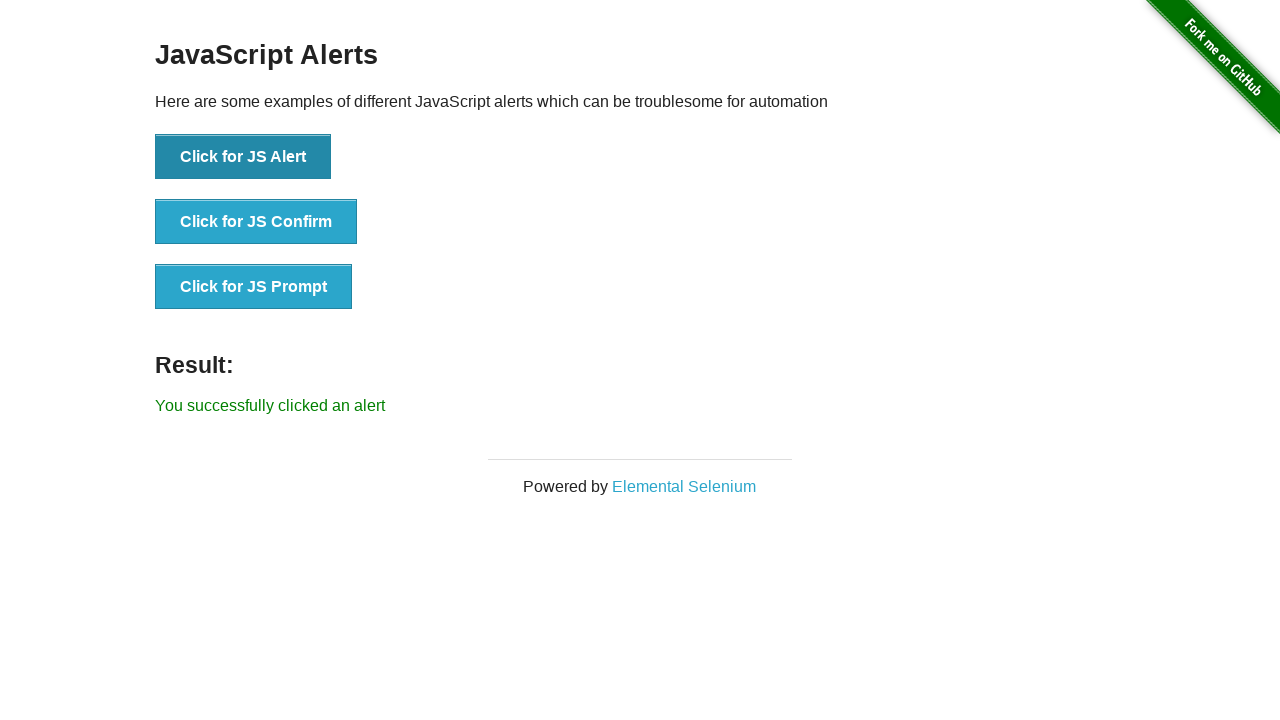

Waited for alert to be handled
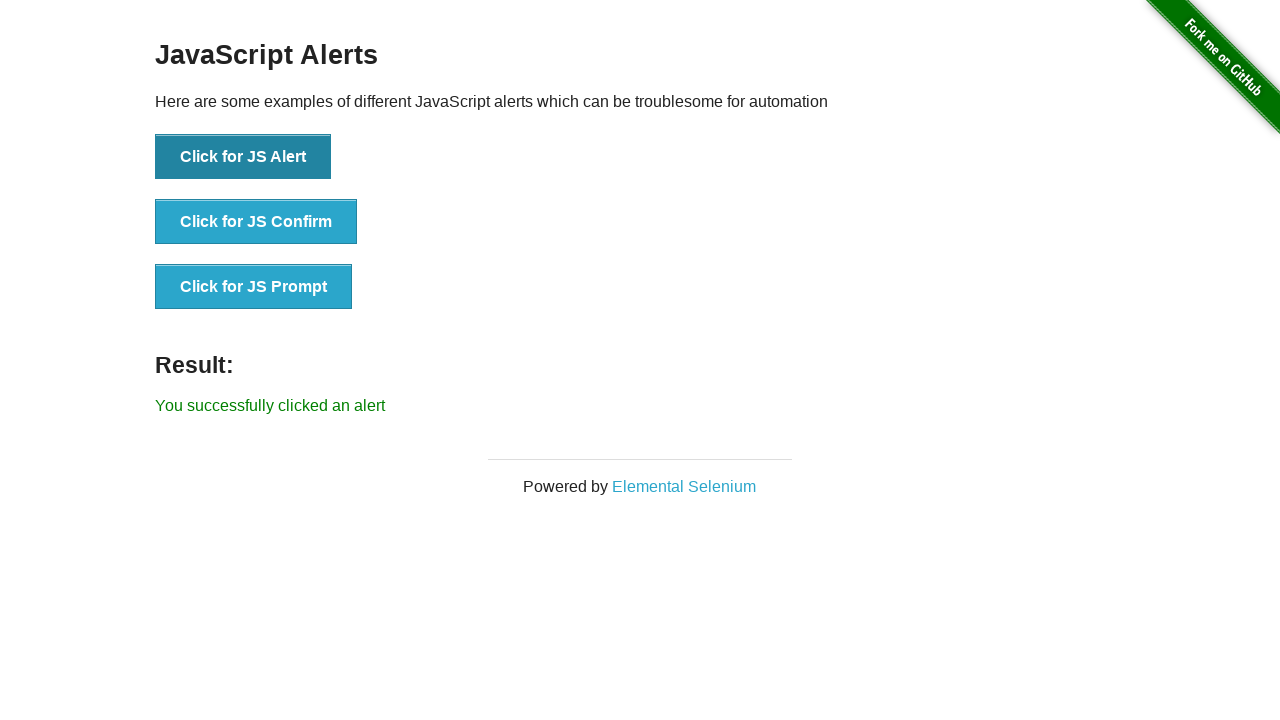

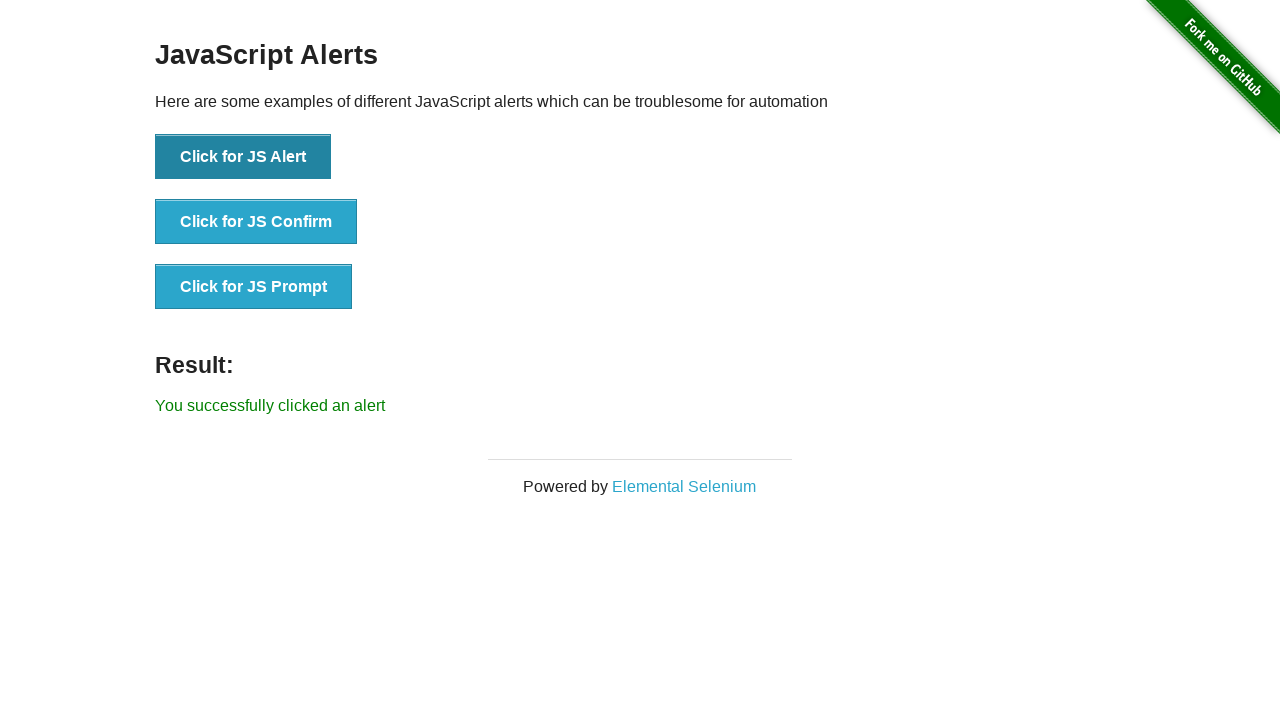